Navigates to an automation practice page and verifies that a table with course data is present and contains rows

Starting URL: https://rahulshettyacademy.com/AutomationPractice/

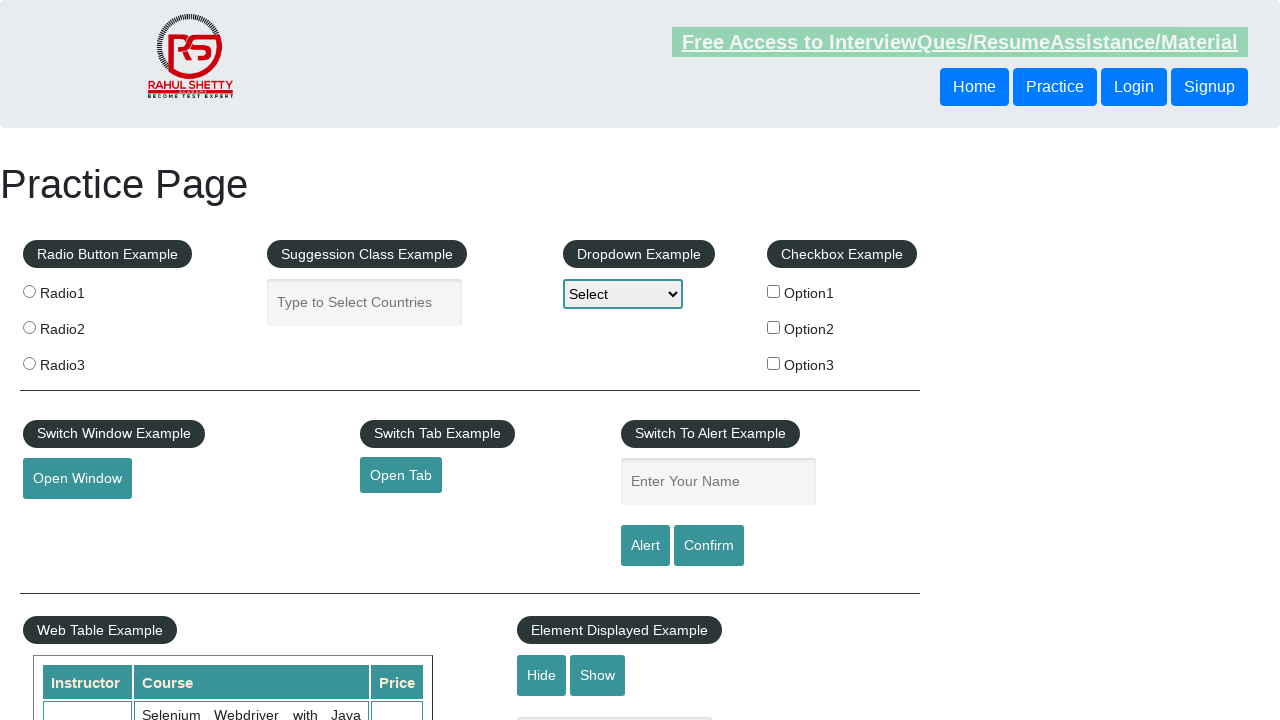

Waited for courses table to be visible
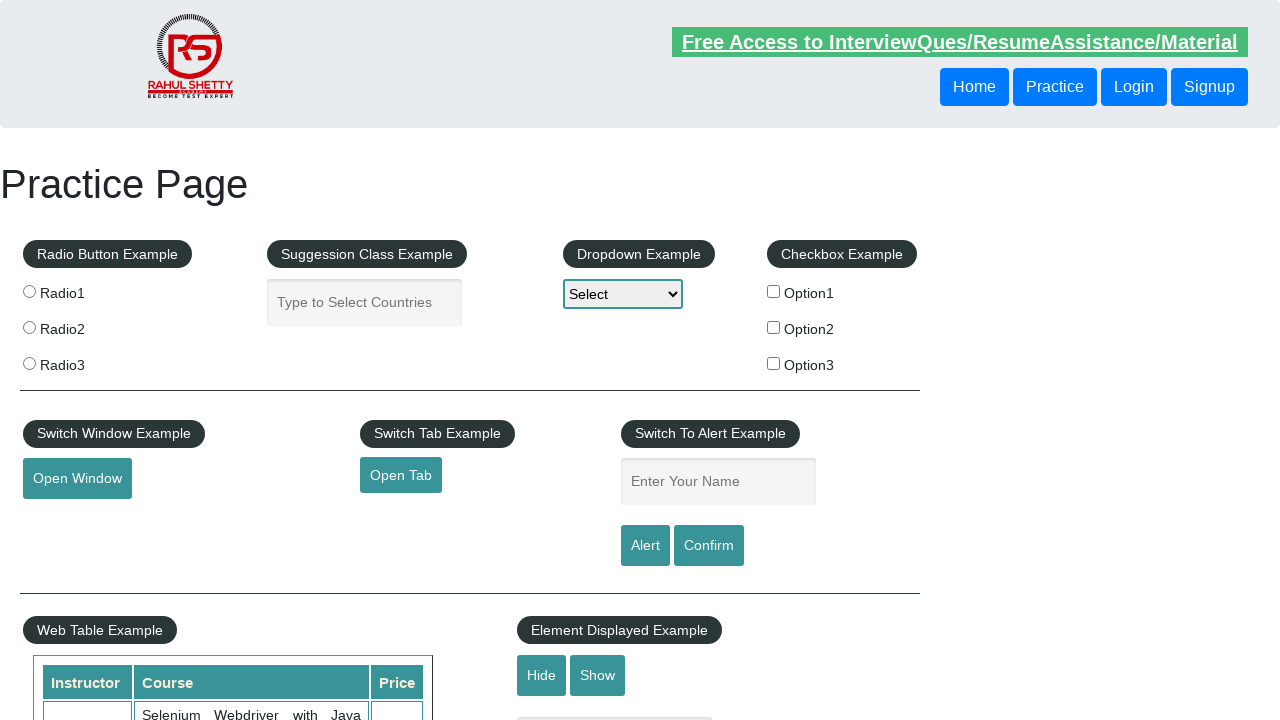

Verified that table rows are present in the courses table
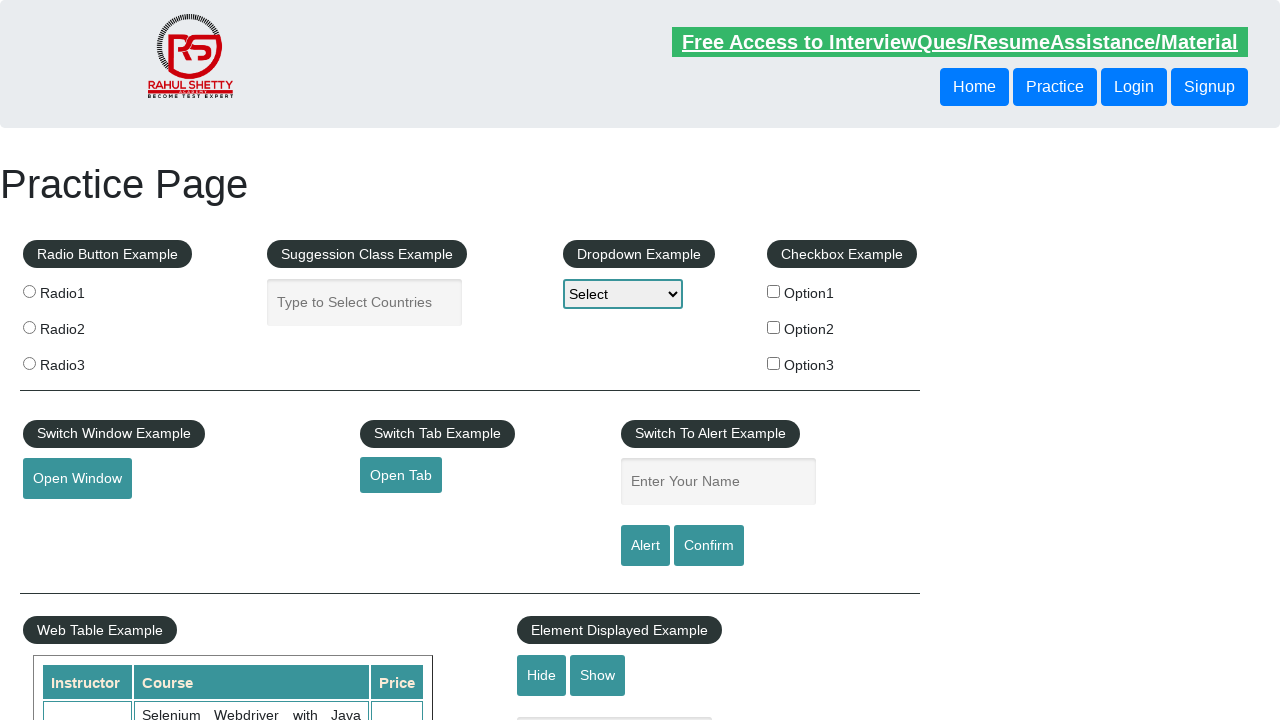

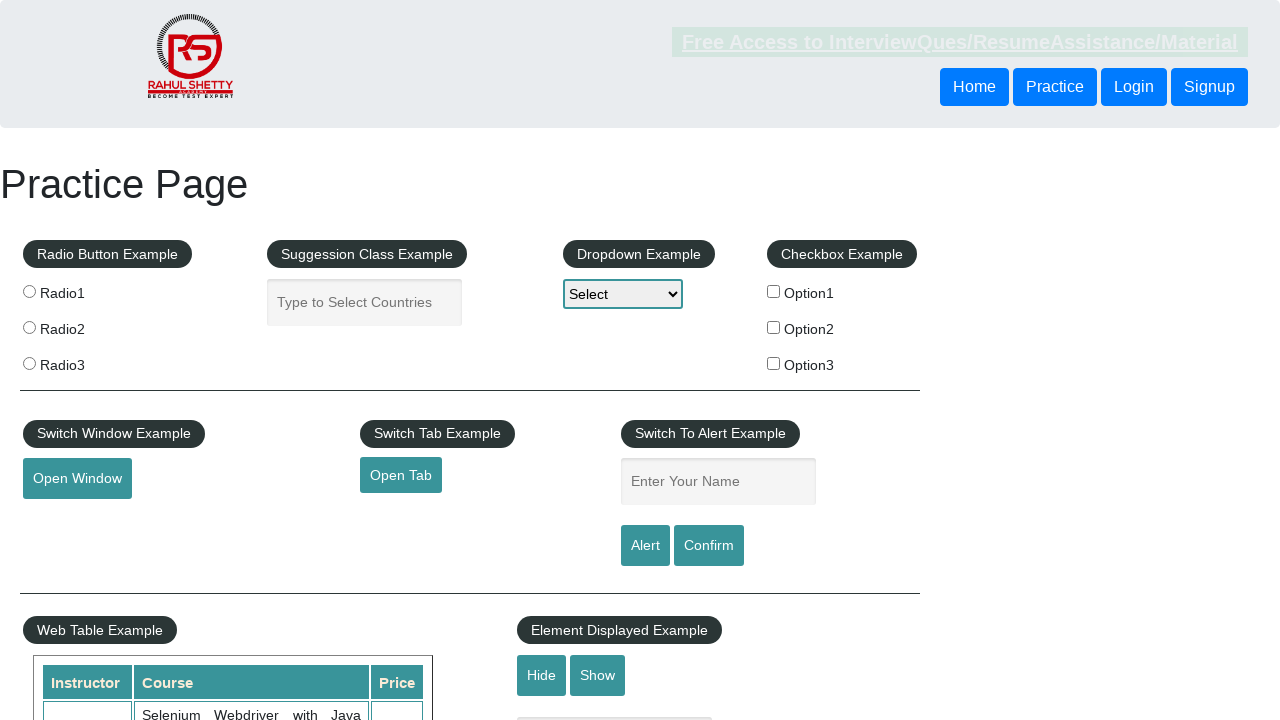